Tests adding a note successfully with title and body, then verifies the note appears in the list

Starting URL: https://testpages.eviltester.com/styled/apps/notes/simplenotes.html

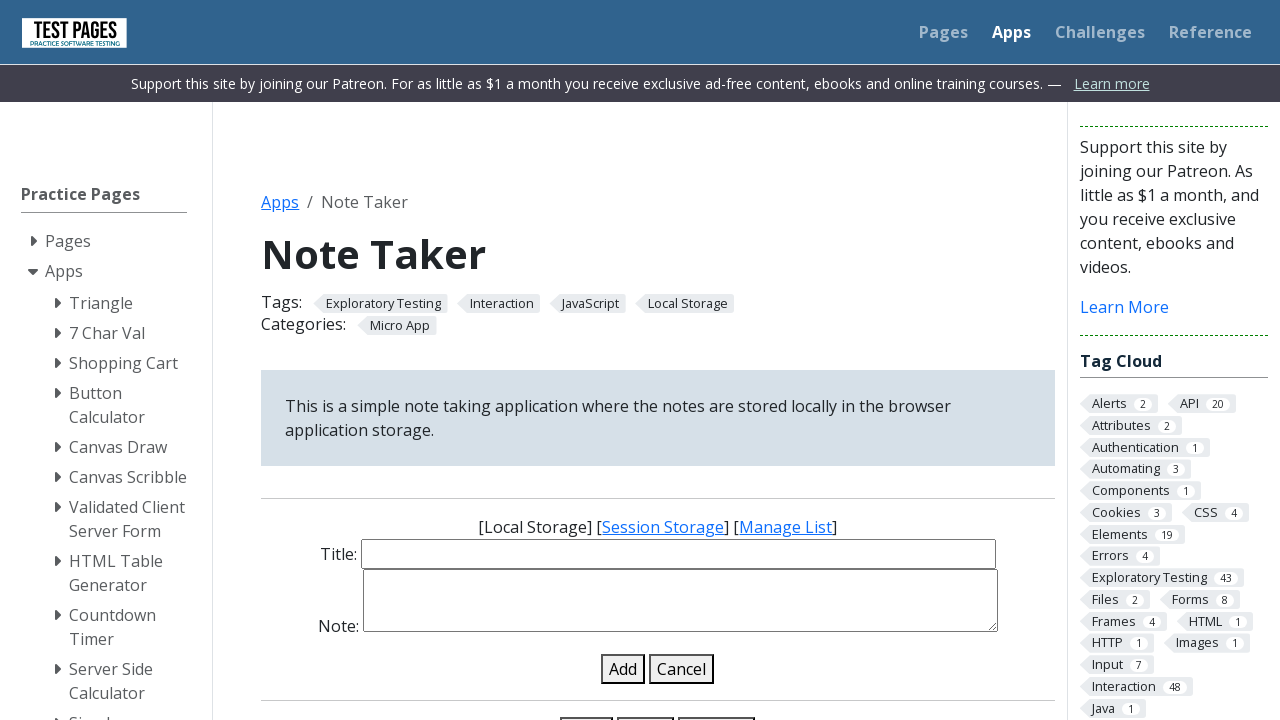

Scrolled down to view note input elements
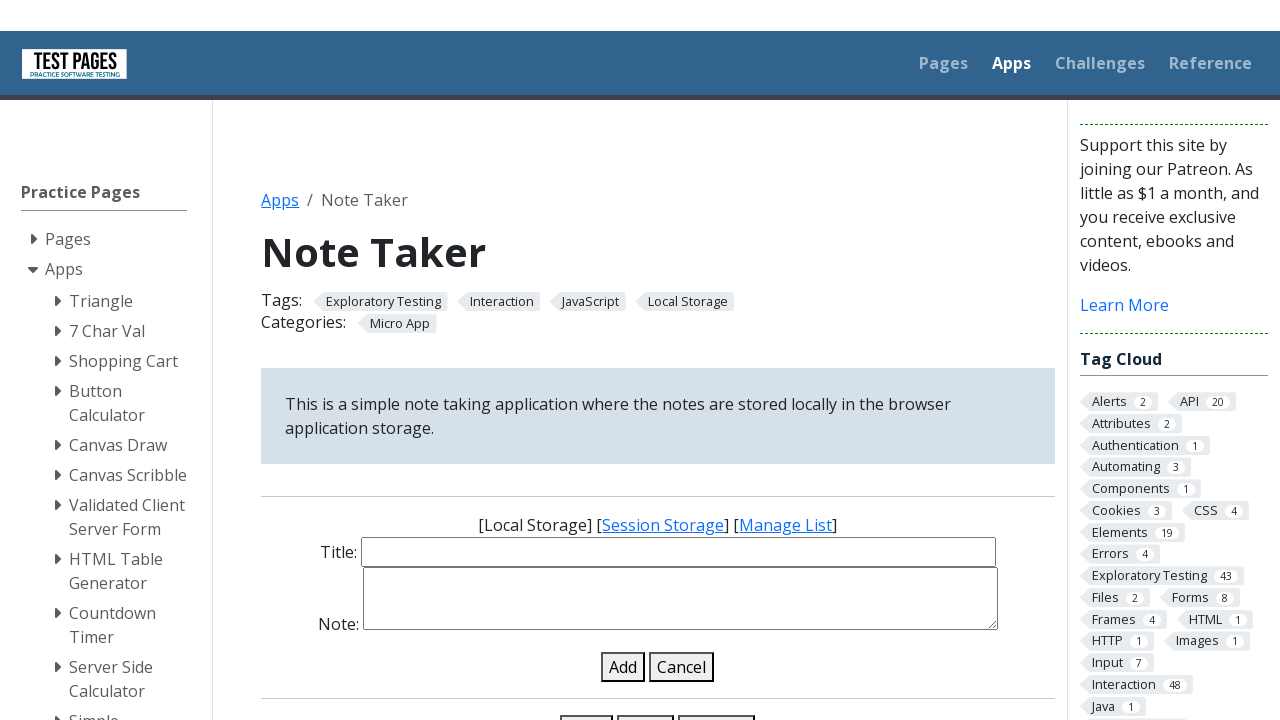

Located note title input field
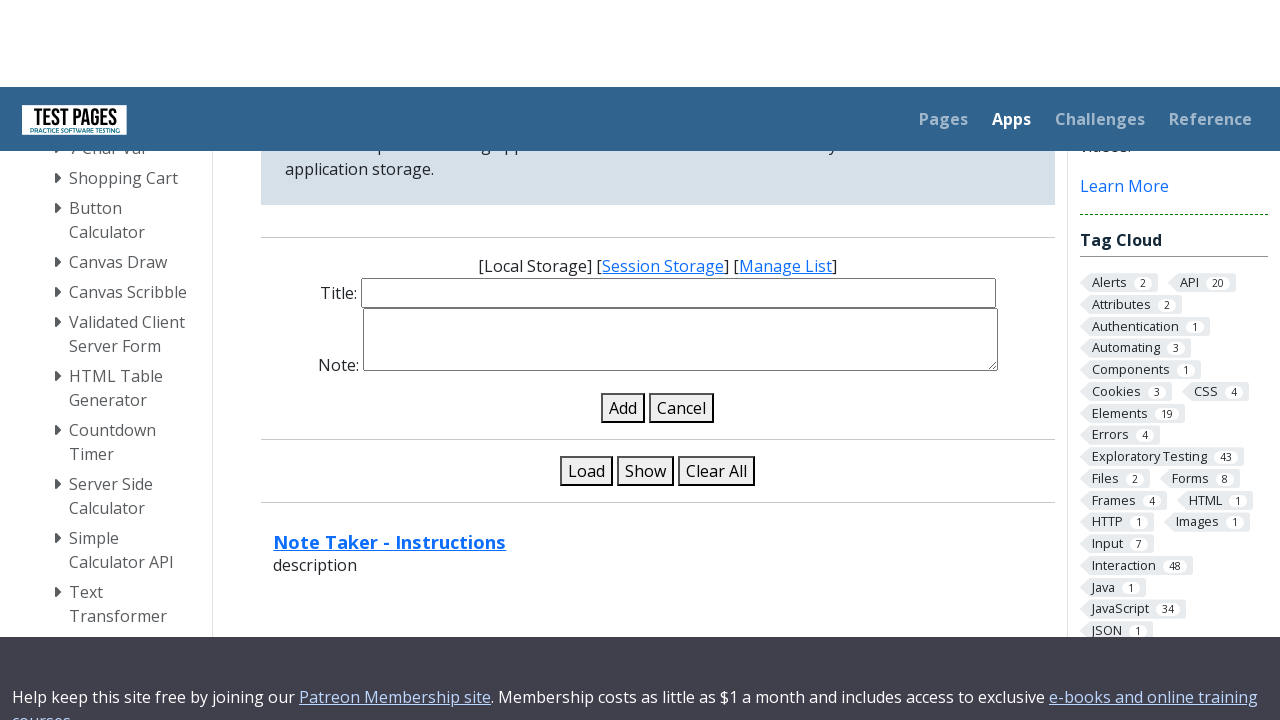

Selected all text in title field on #note-title-input
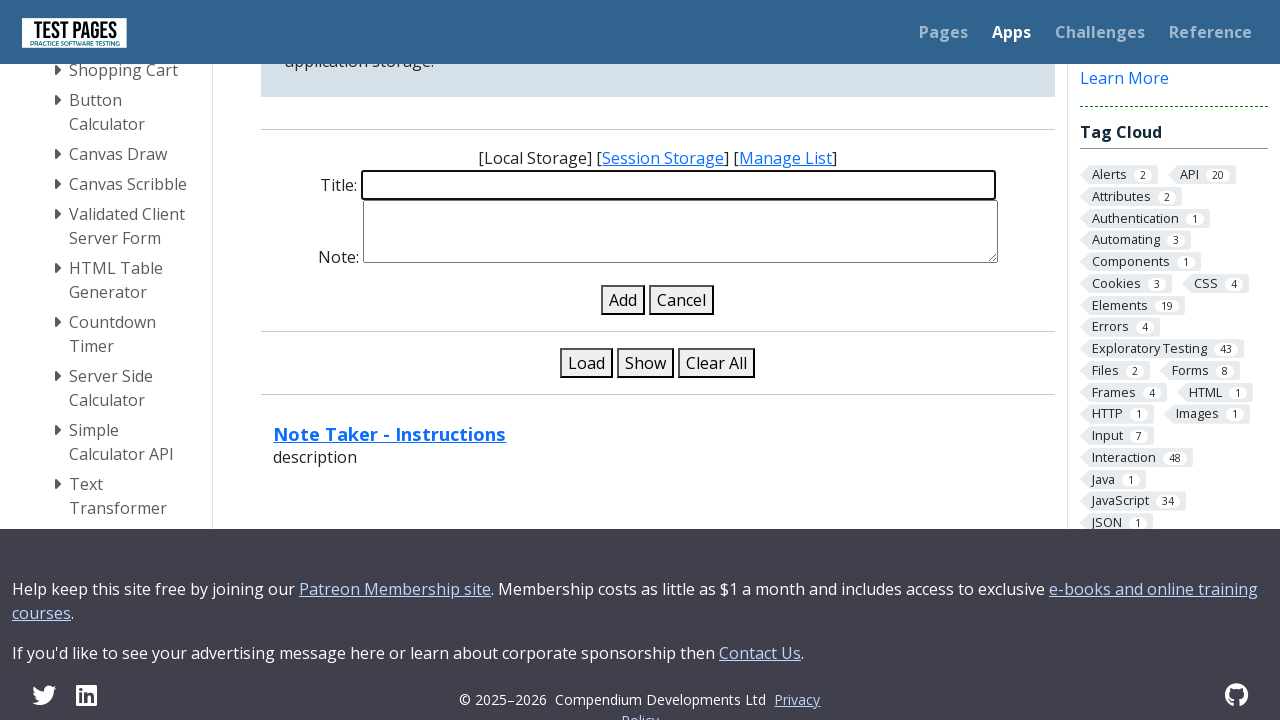

Deleted existing text from title field on #note-title-input
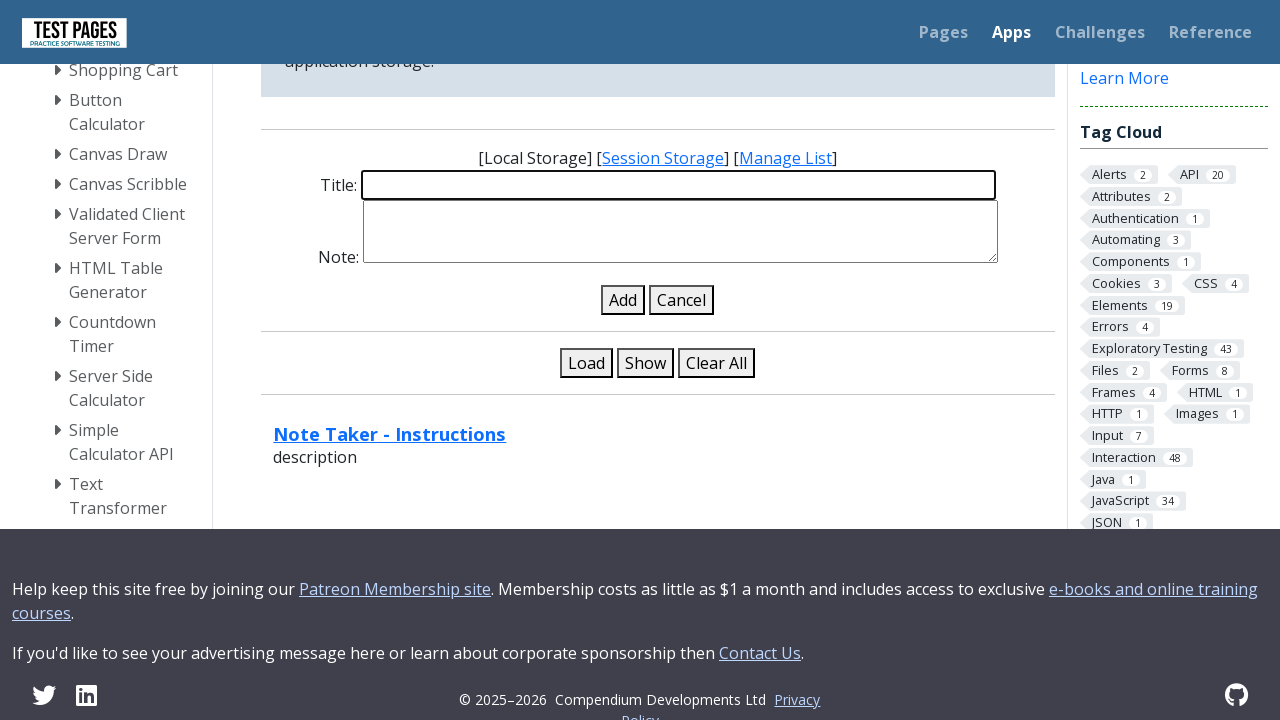

Filled title field with 'first Note' on #note-title-input
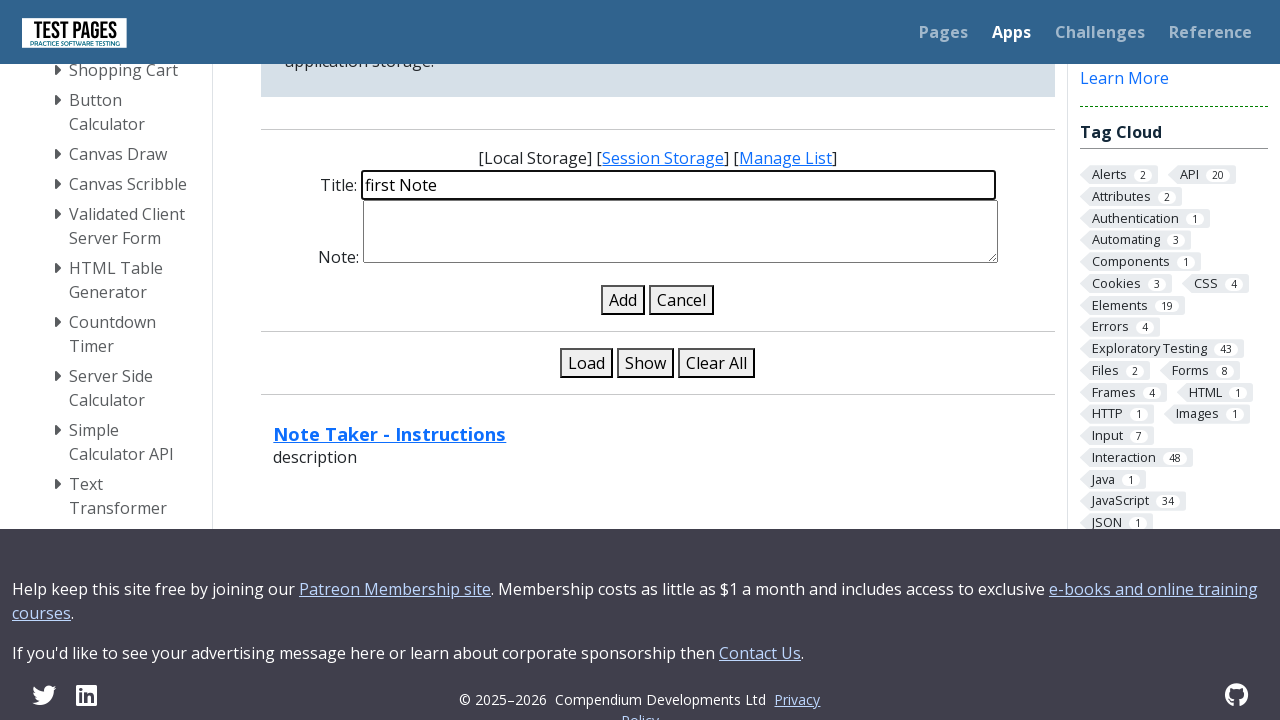

Located note body input field
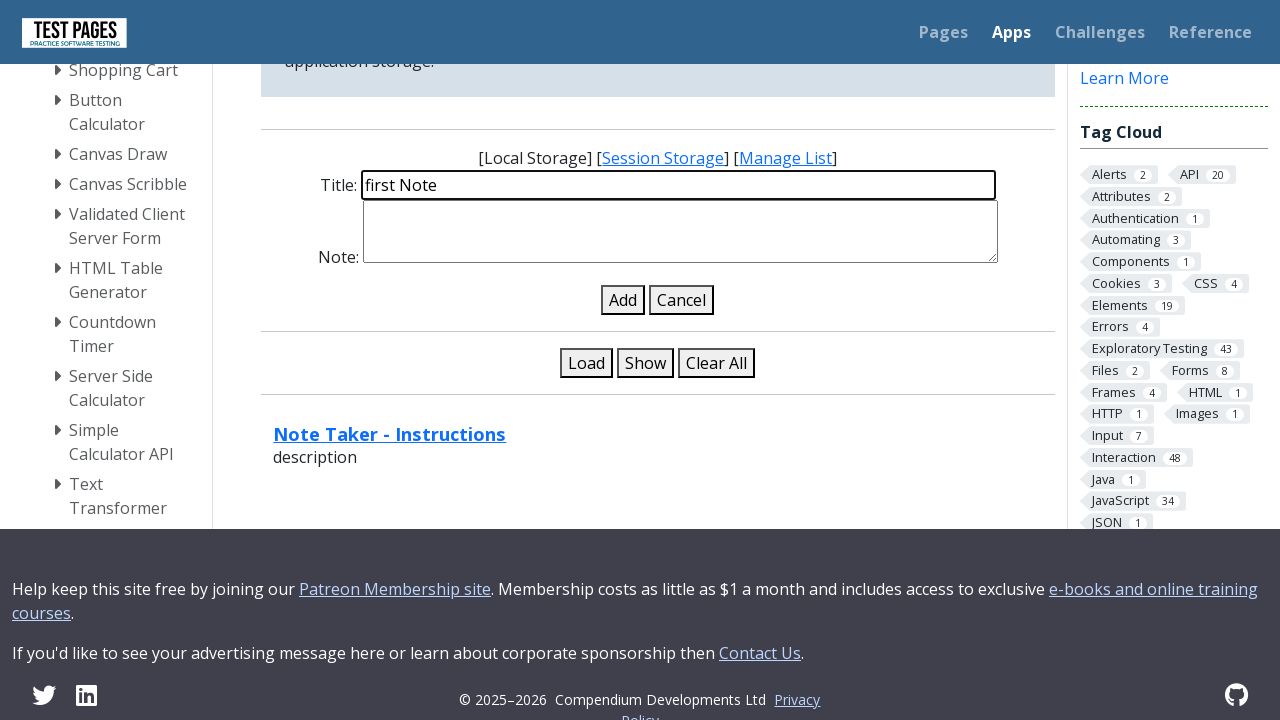

Selected all text in body field on #note-details-input
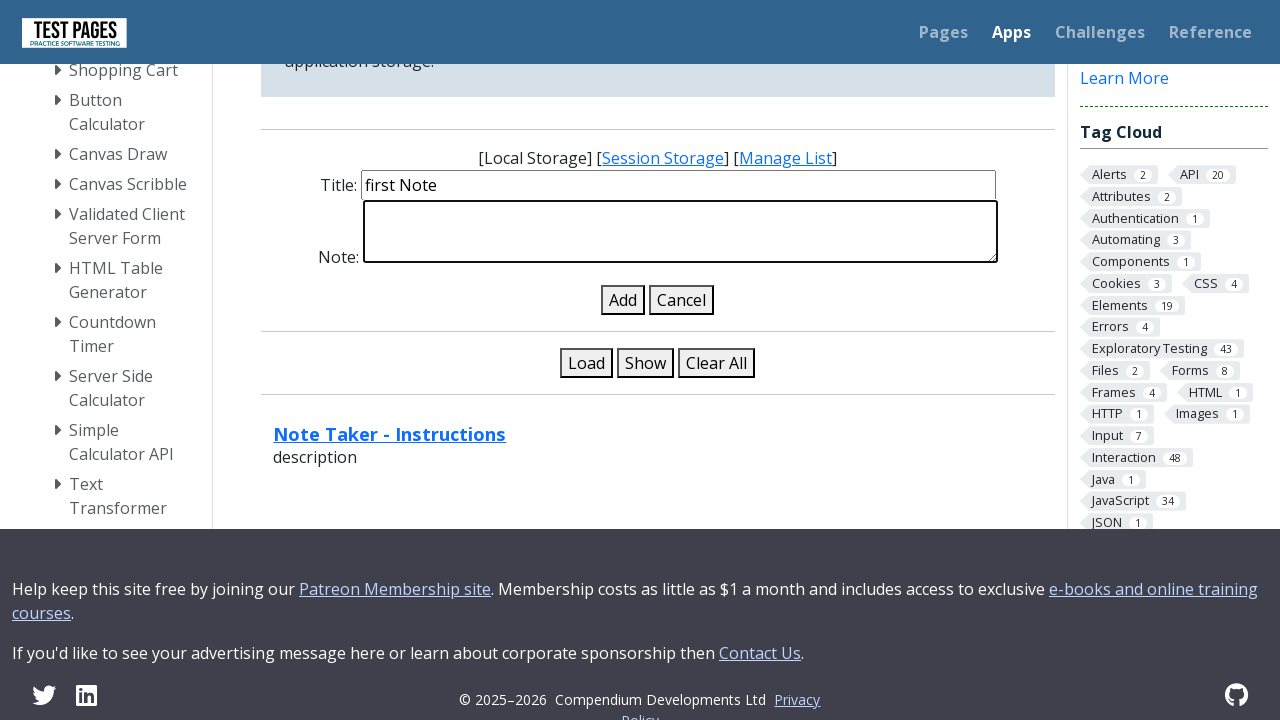

Deleted existing text from body field on #note-details-input
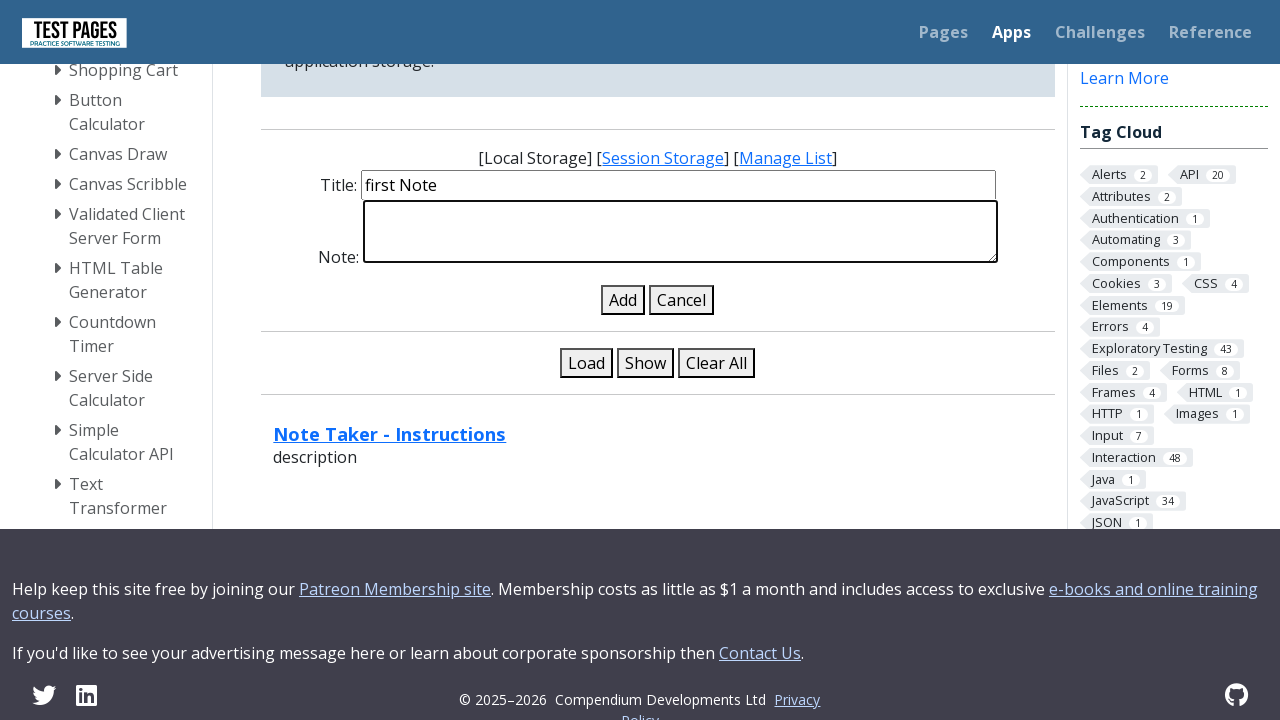

Filled body field with 'test' on #note-details-input
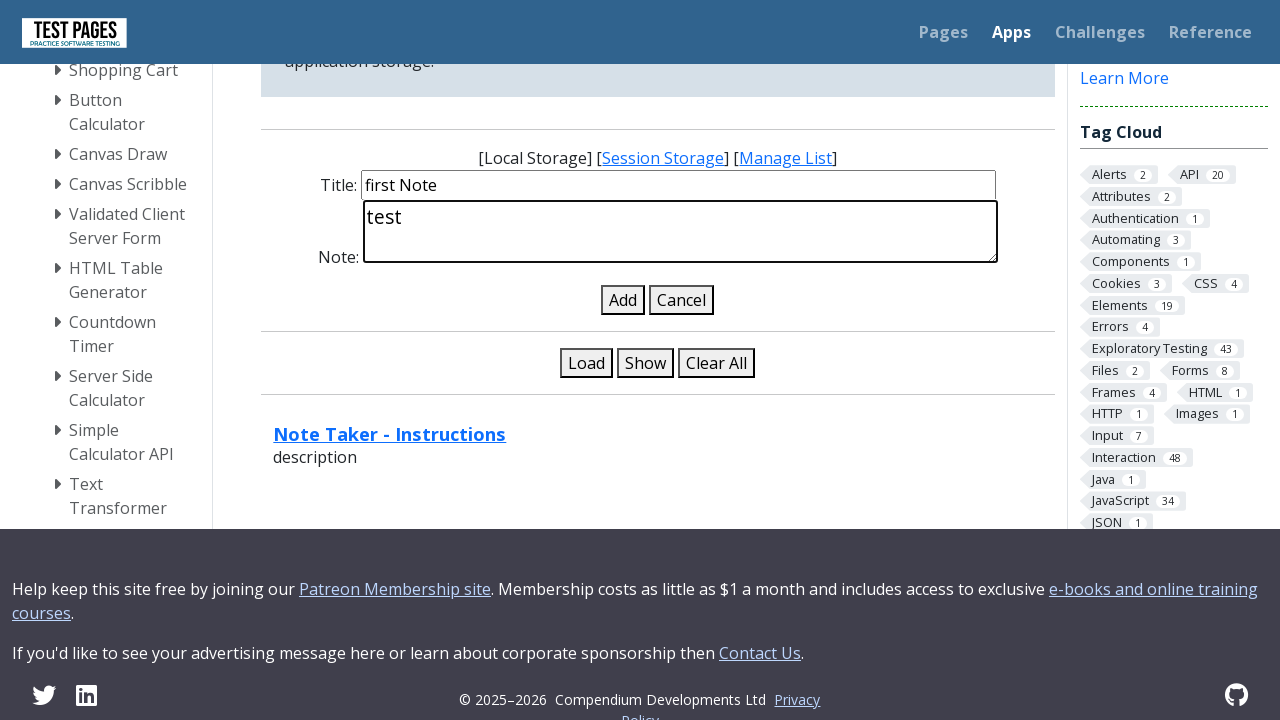

Clicked add note button at (623, 300) on #add-note
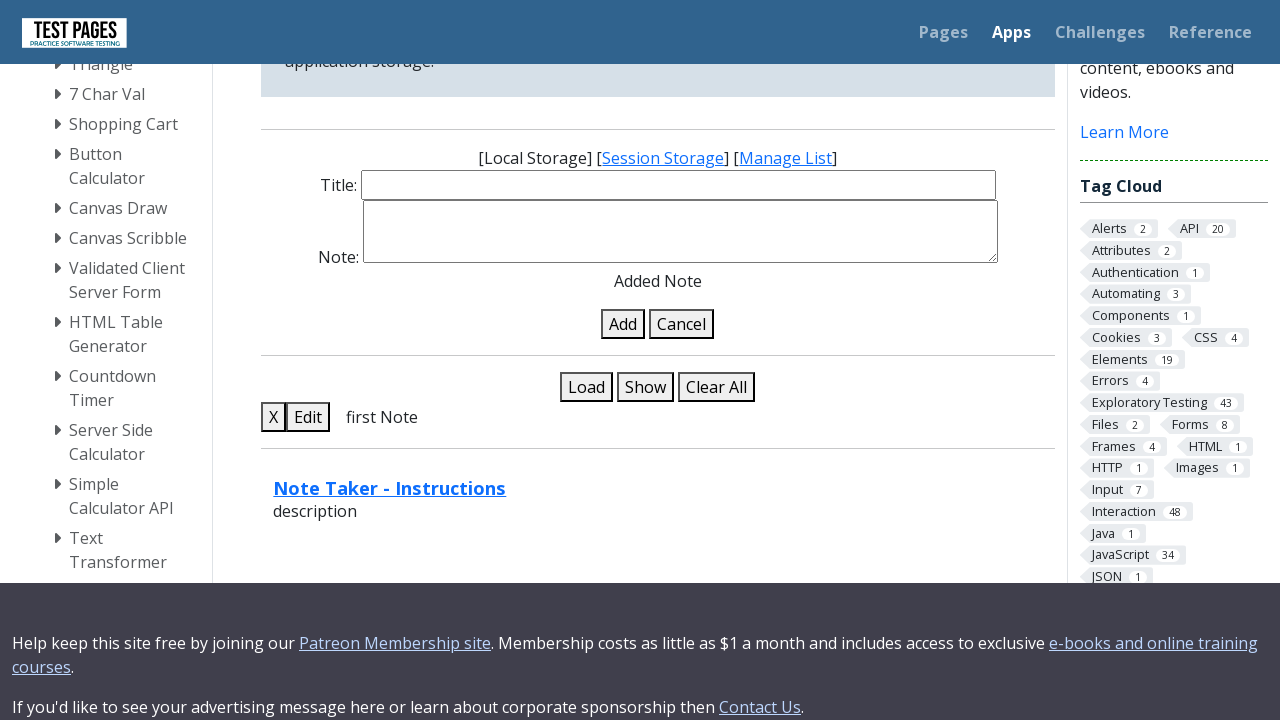

Verified note appears in the notes list
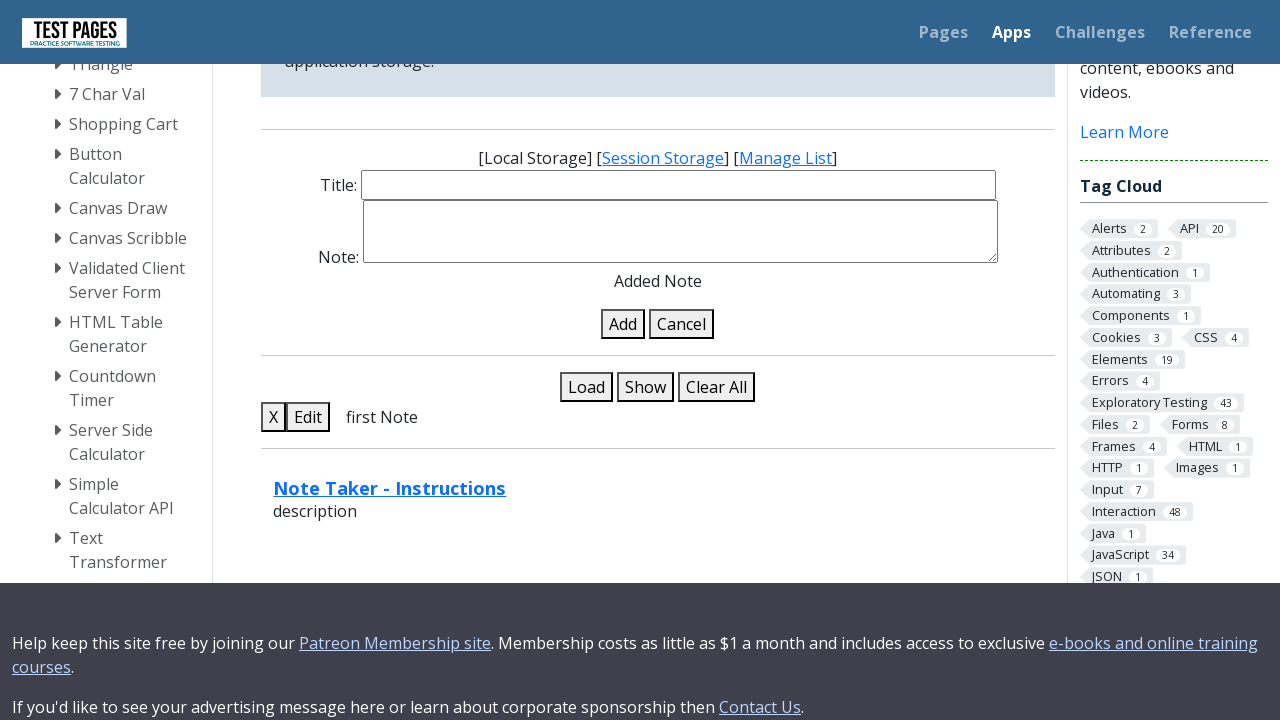

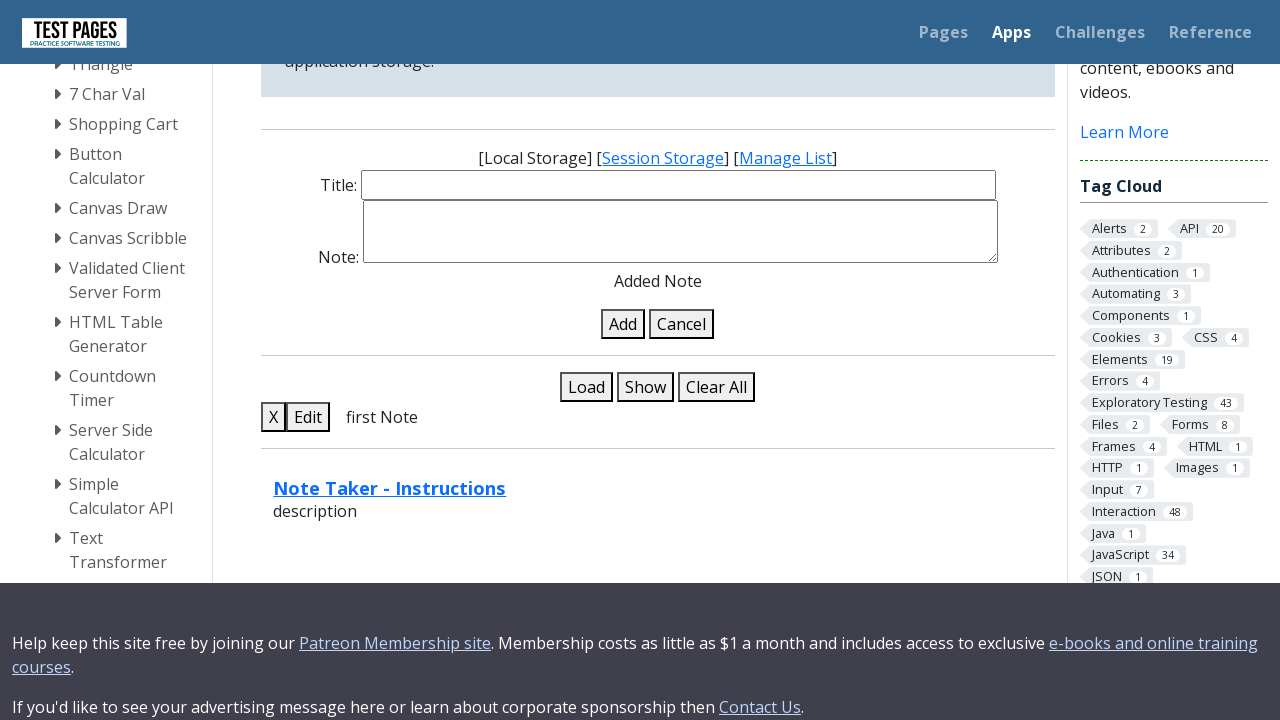